Tests radio button interaction on W3Schools demo page by switching to an iframe and clicking a radio button if it's not already selected.

Starting URL: https://www.w3schools.com/tags/tryit.asp?filename=tryhtml5_input_type_radio

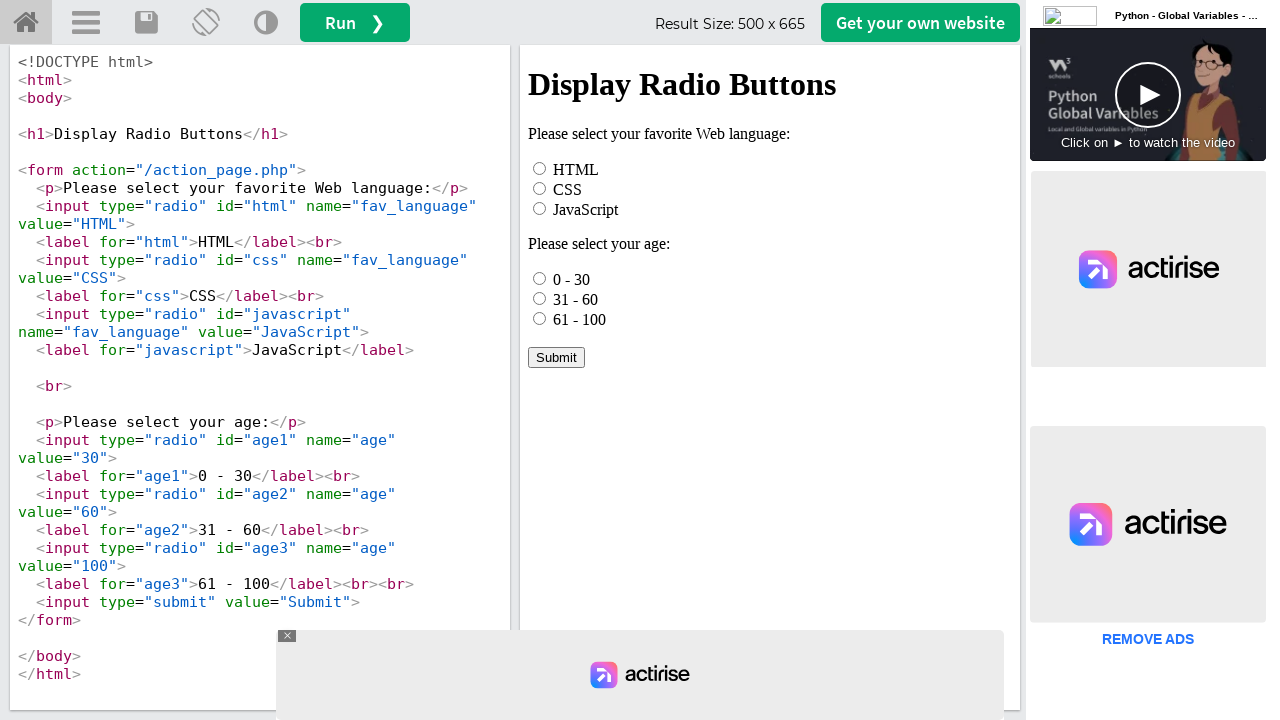

Waited for page to load (networkidle state)
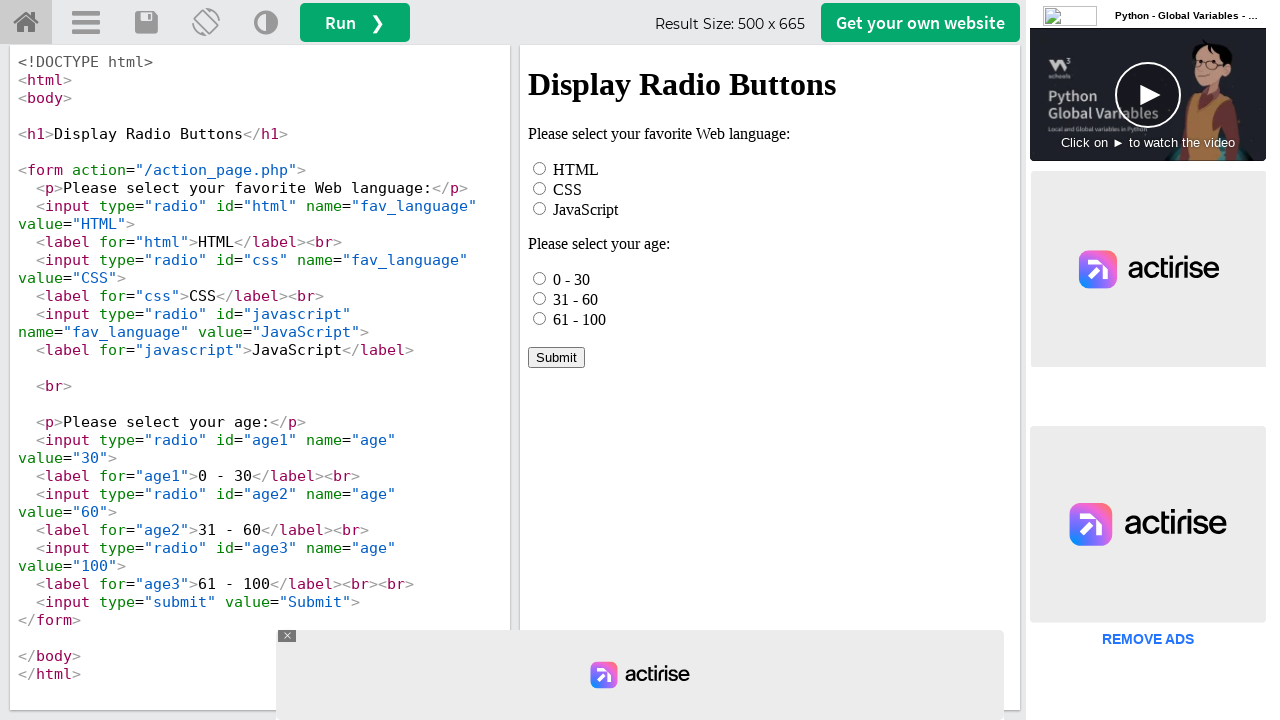

Located iframe with id 'iframeResult'
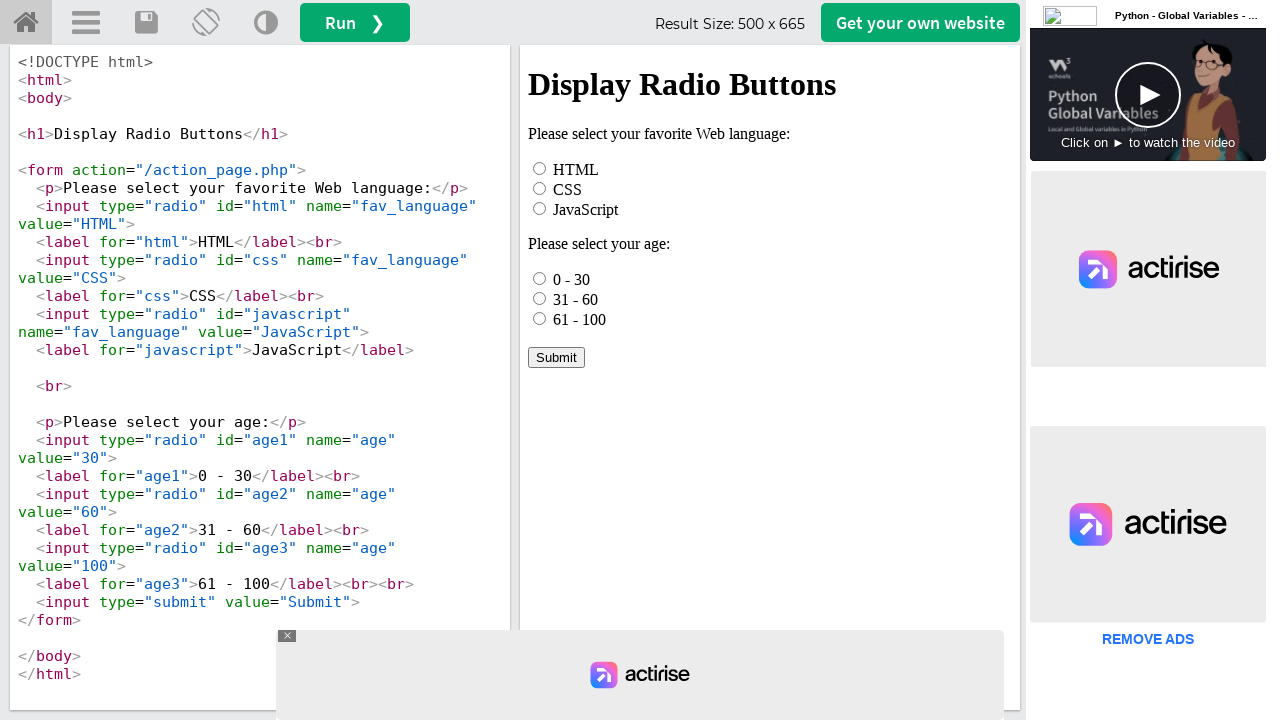

Located radio button element with id 'age1' inside iframe
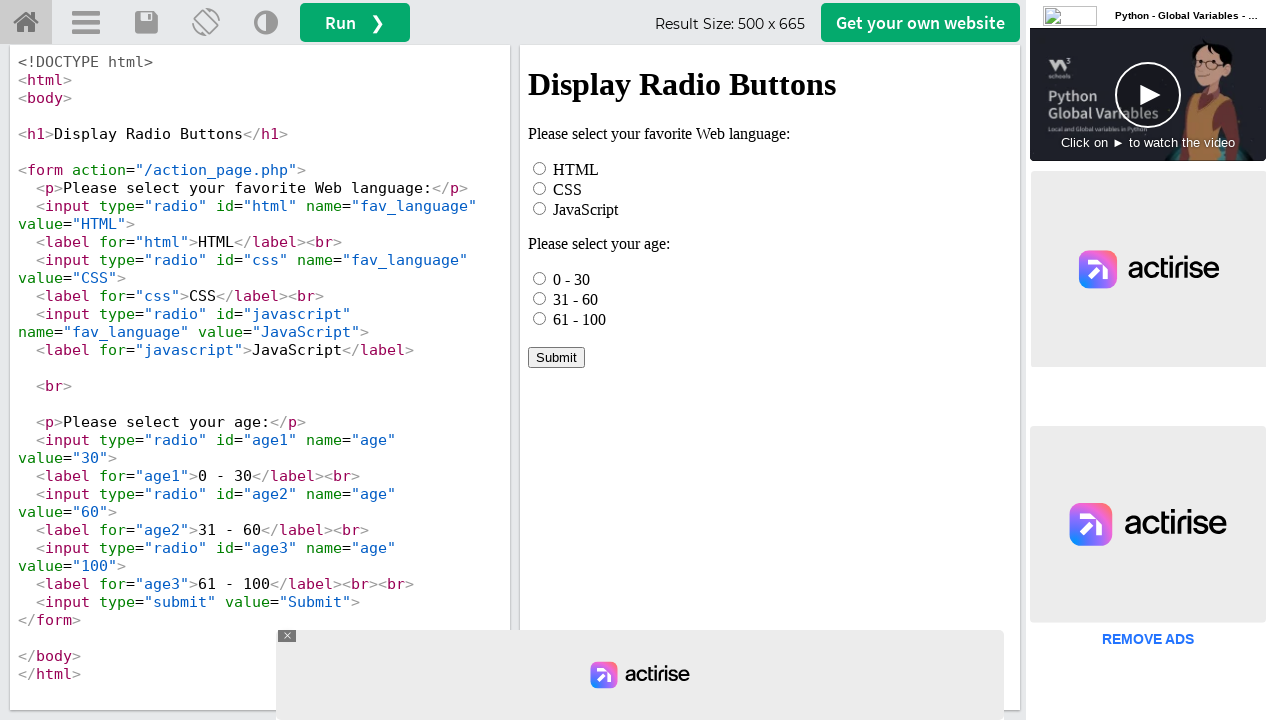

Radio button was not selected, clicked it to select at (540, 278) on #iframeResult >> internal:control=enter-frame >> #age1
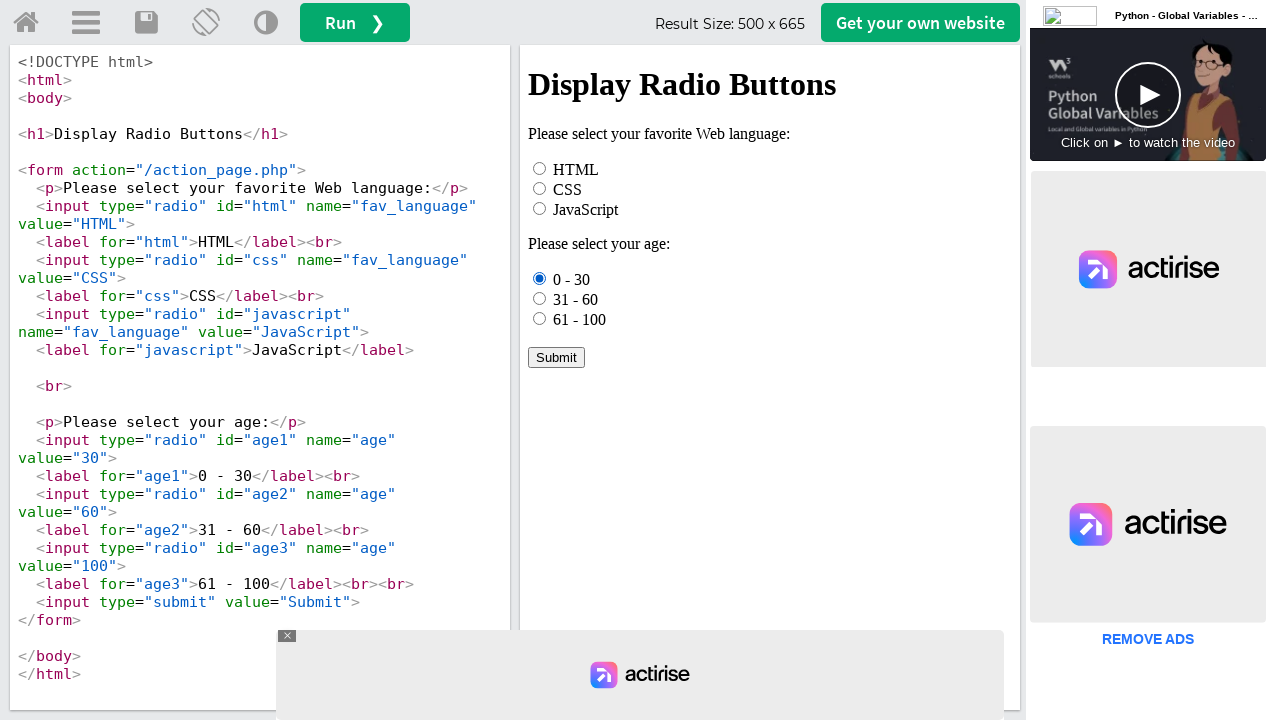

Waited 1000ms before rechecking radio button state
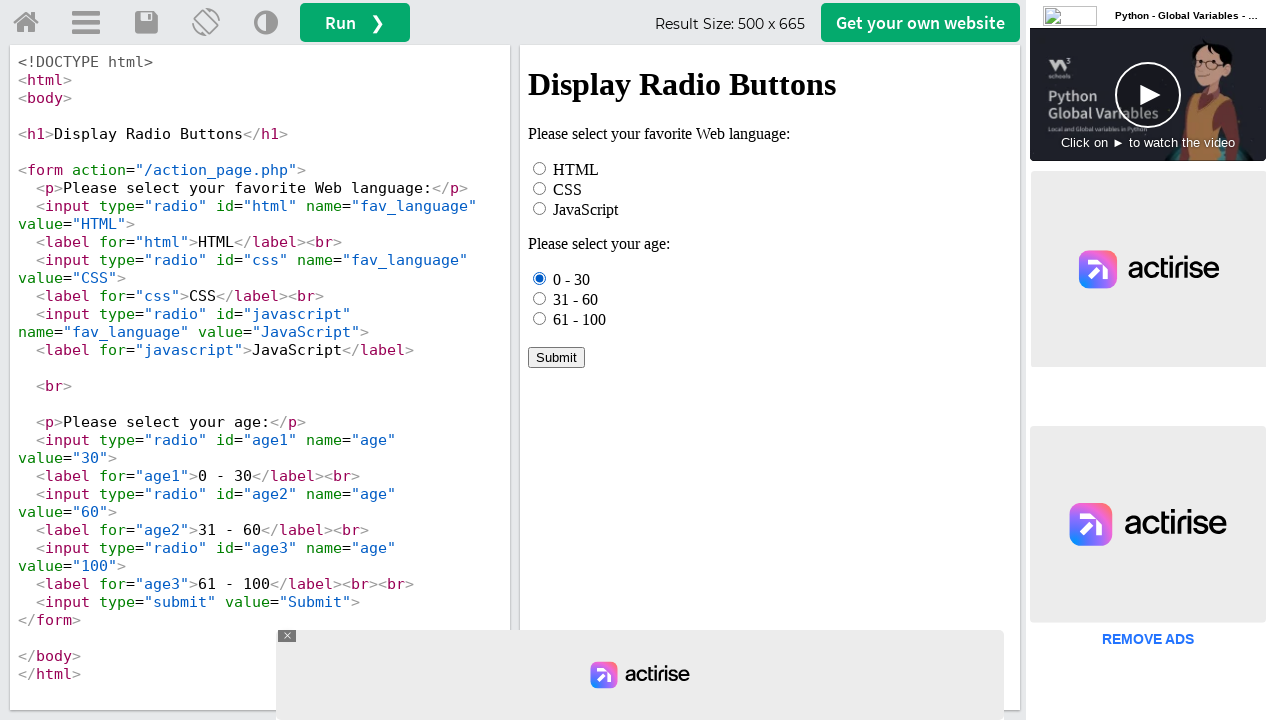

Radio button was already selected on recheck, no action taken
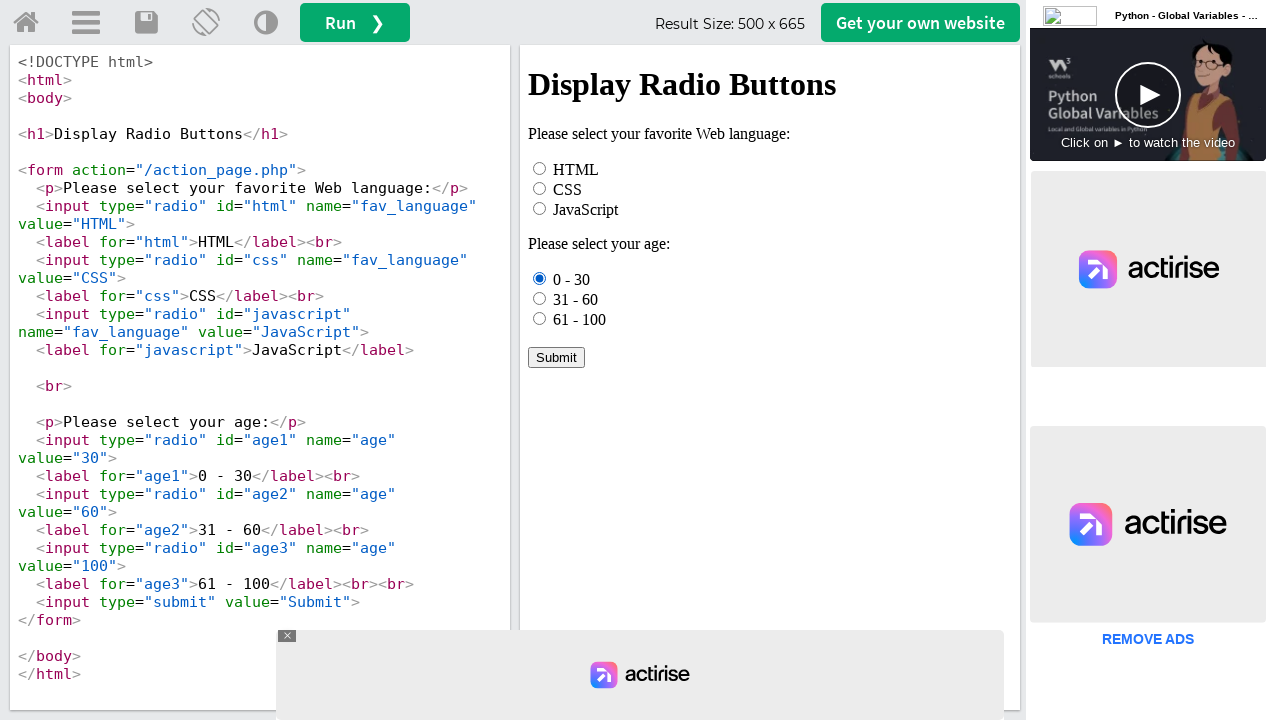

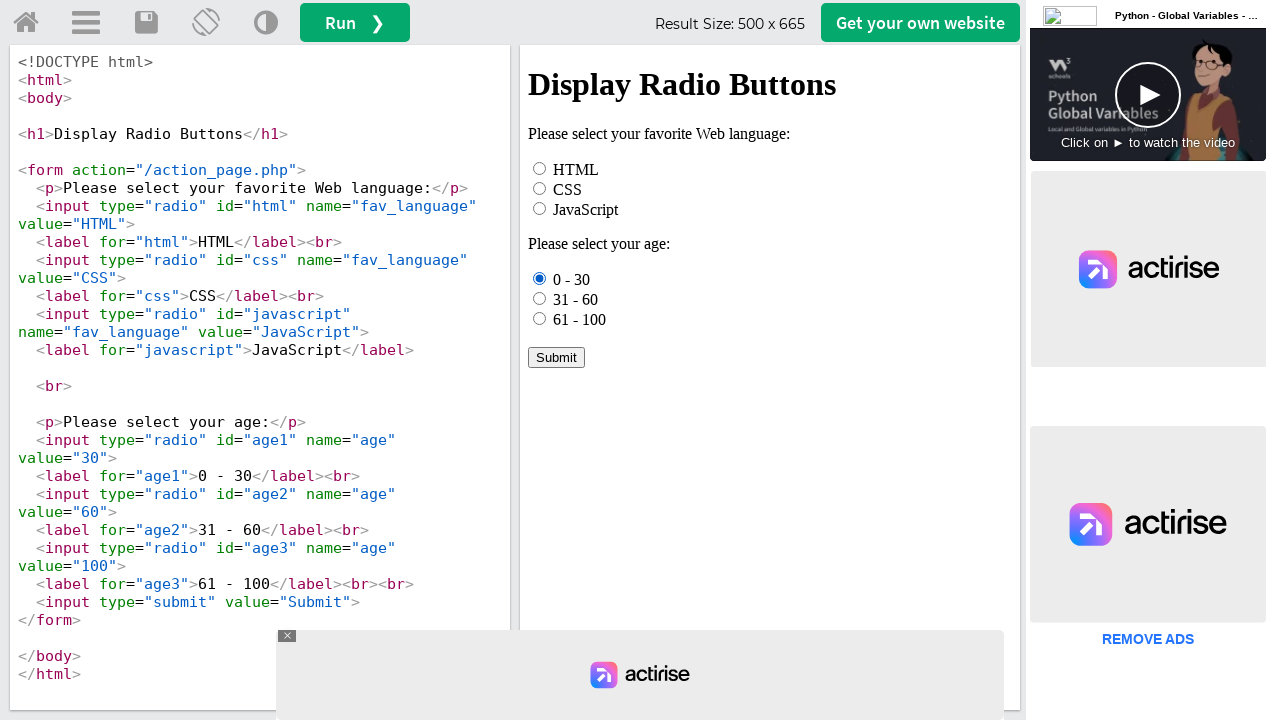